Tests adding multiple todo items by filling the input field and pressing Enter, verifying items appear in the list

Starting URL: https://demo.playwright.dev/todomvc

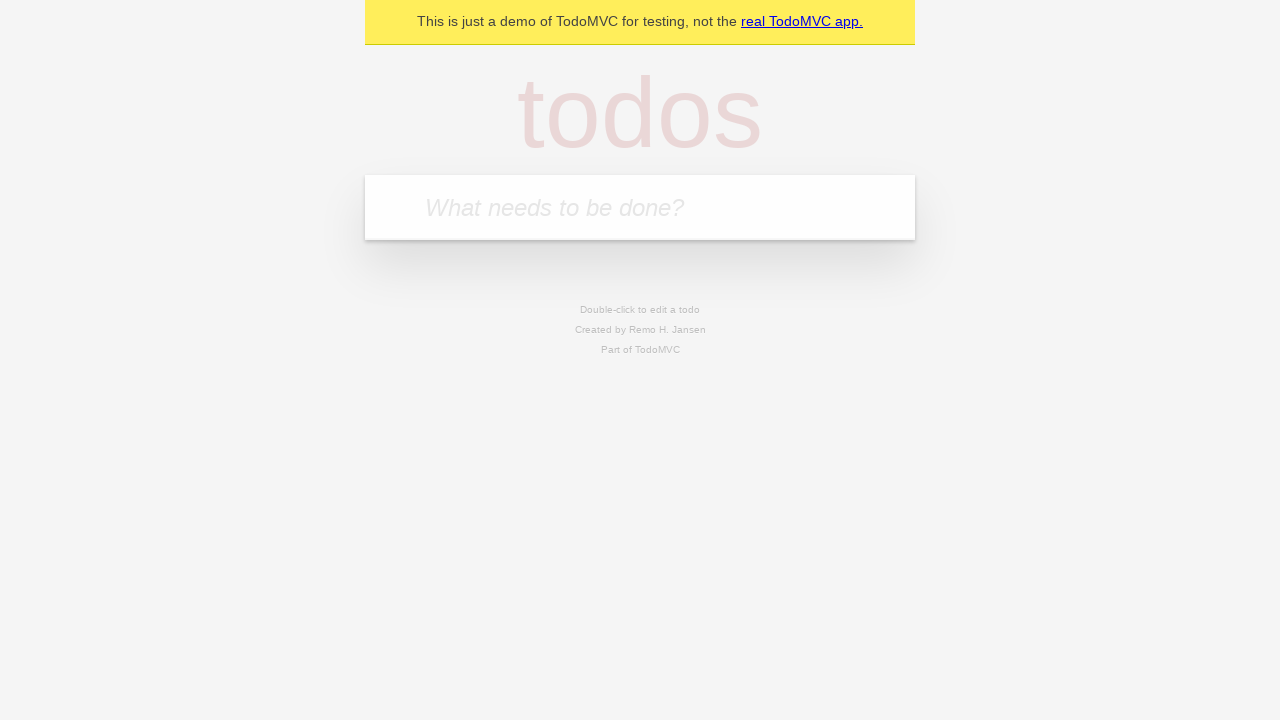

Filled todo input with 'buy some cheese' on internal:attr=[placeholder="What needs to be done?"i]
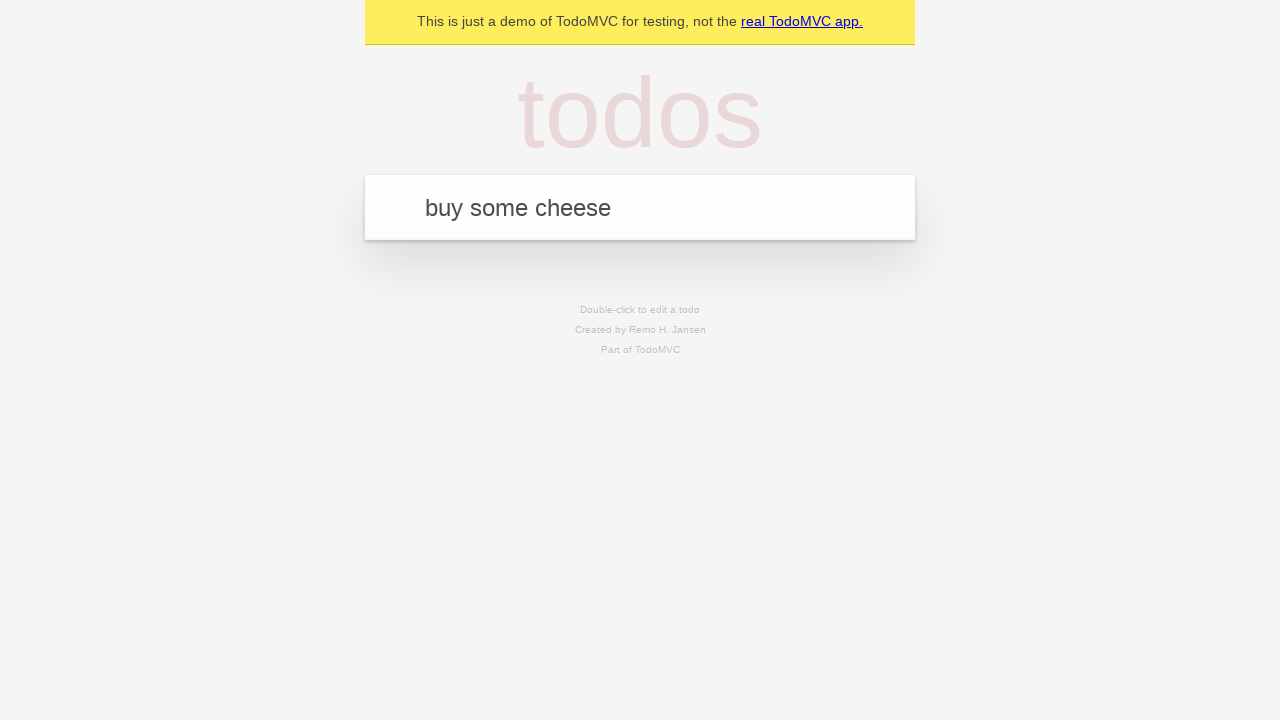

Pressed Enter to add first todo item on internal:attr=[placeholder="What needs to be done?"i]
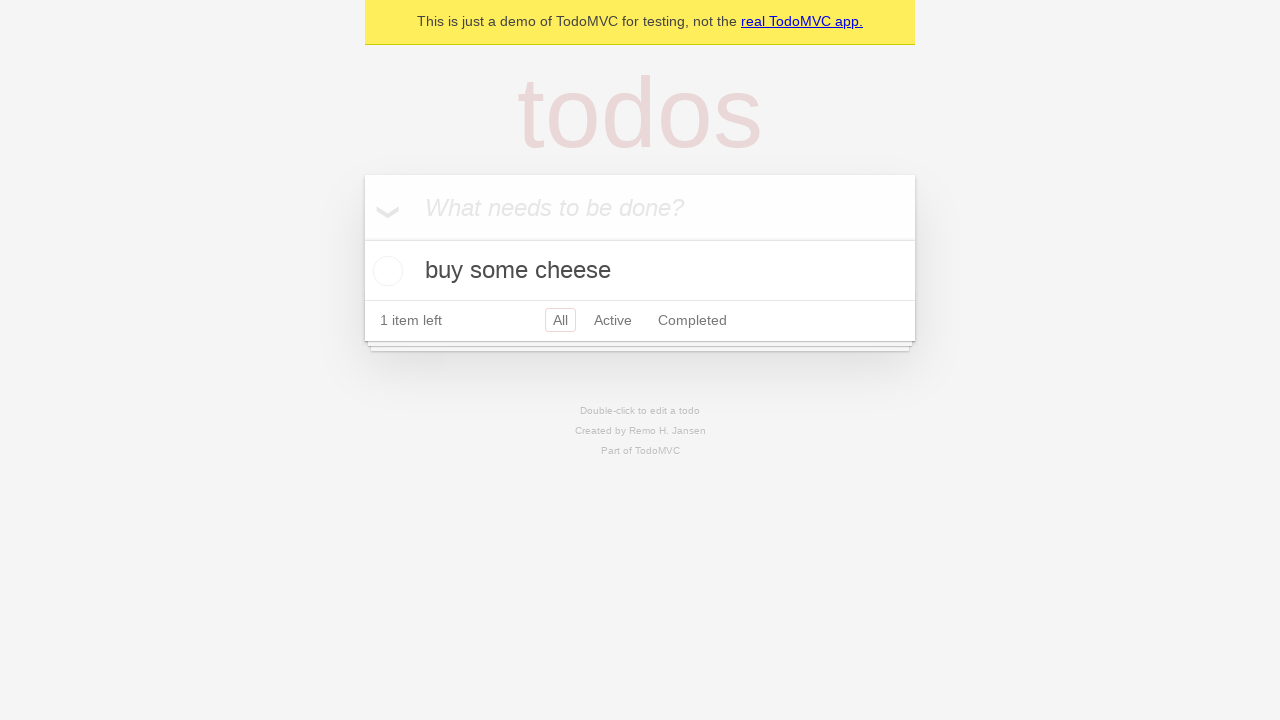

First todo item appeared in list
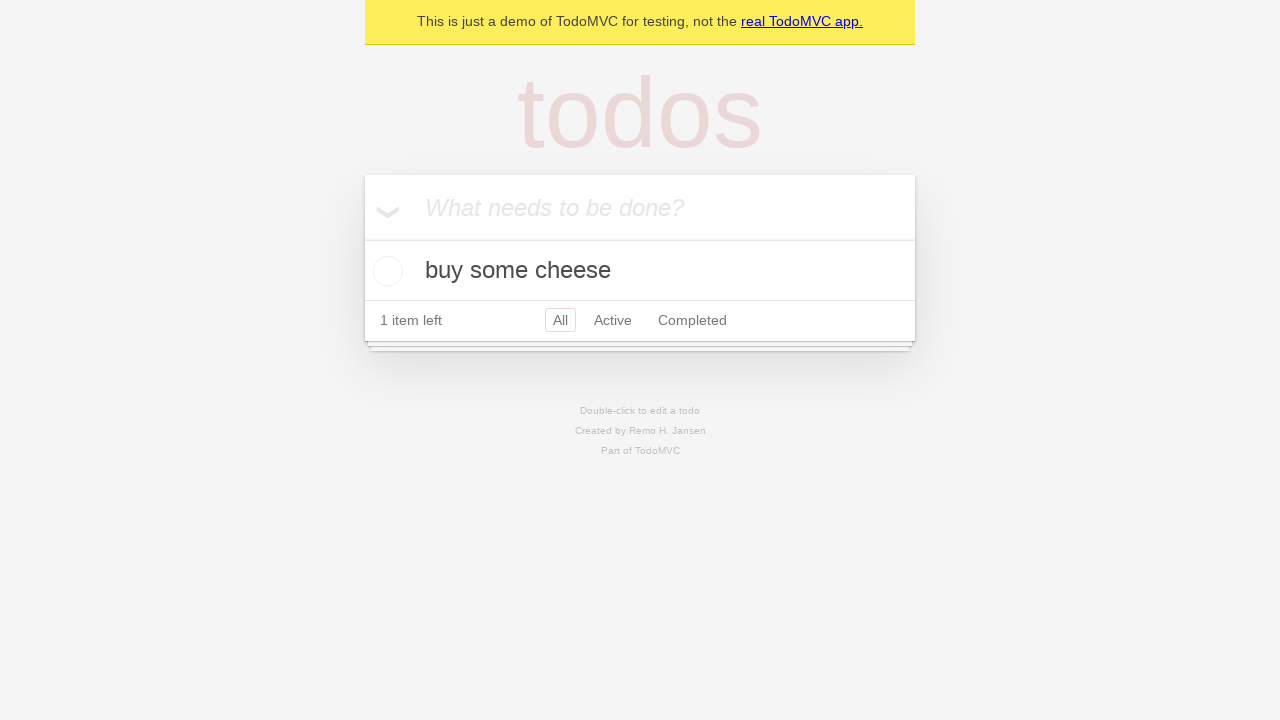

Filled todo input with 'feed the cat' on internal:attr=[placeholder="What needs to be done?"i]
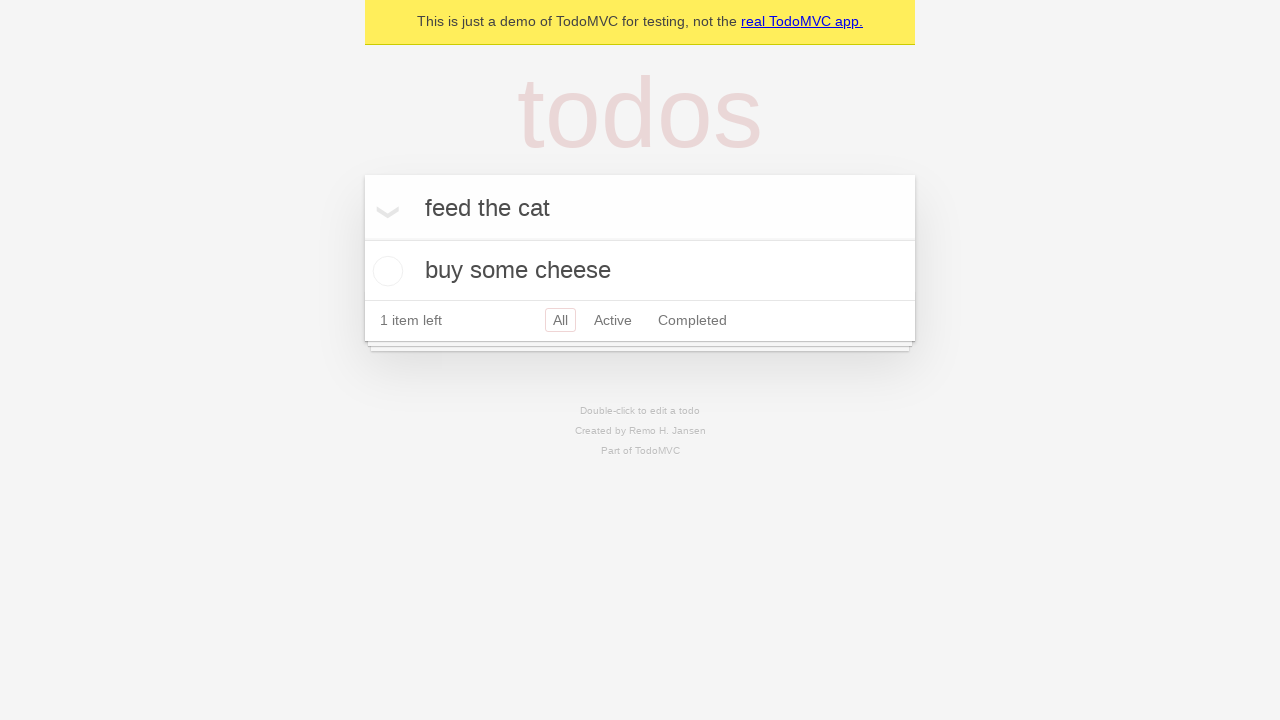

Pressed Enter to add second todo item on internal:attr=[placeholder="What needs to be done?"i]
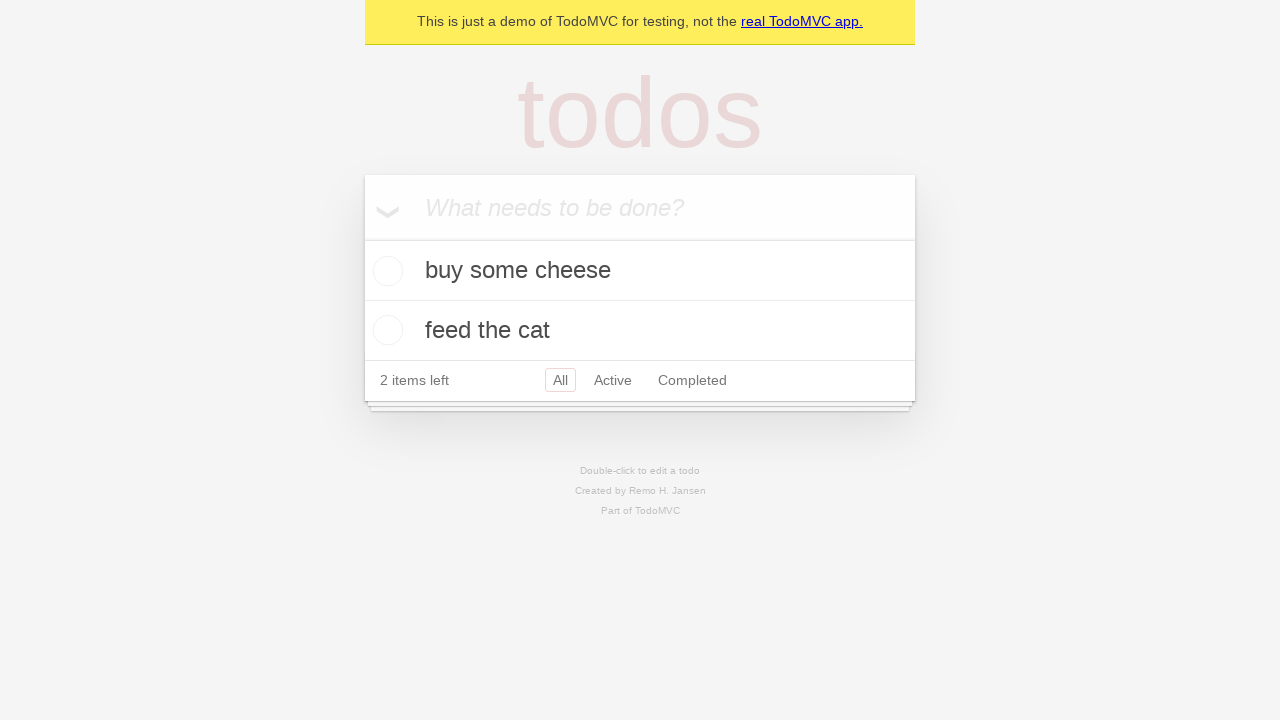

Second todo item appeared in list, both items now visible
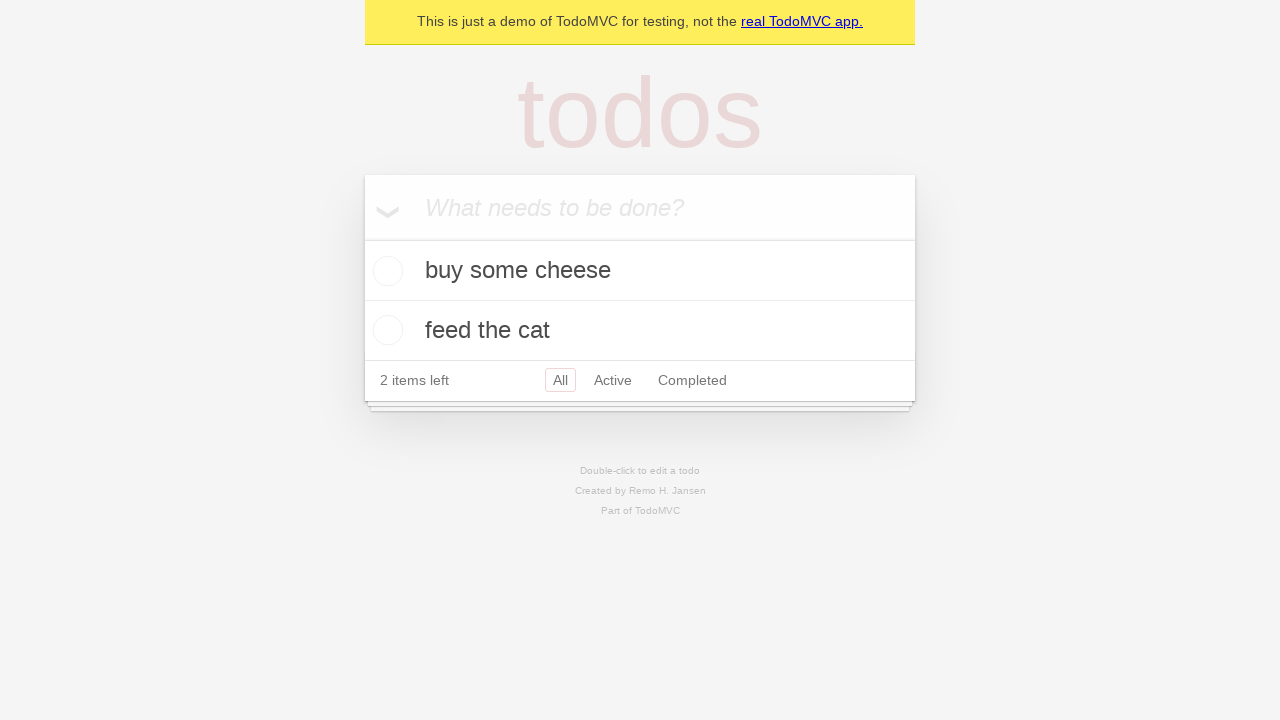

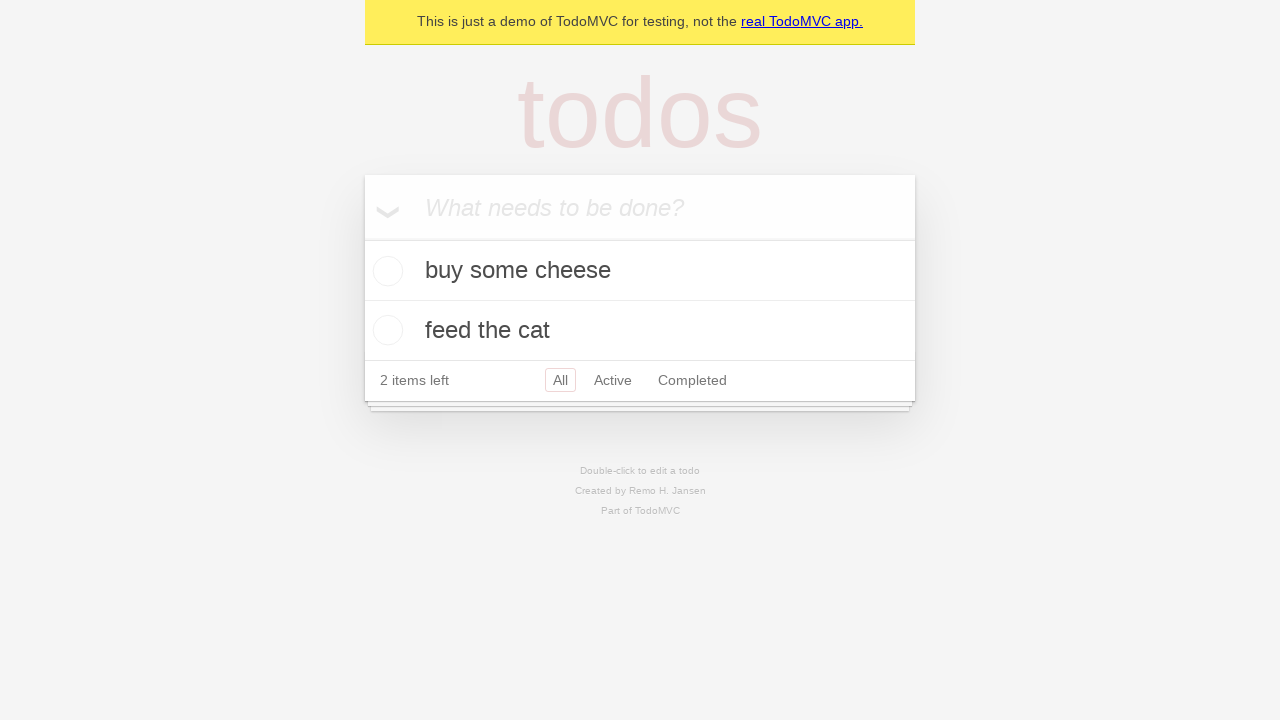